Tests static dropdown functionality by selecting options using three different methods: by index, by visible text, and by value

Starting URL: https://rahulshettyacademy.com/dropdownsPractise/

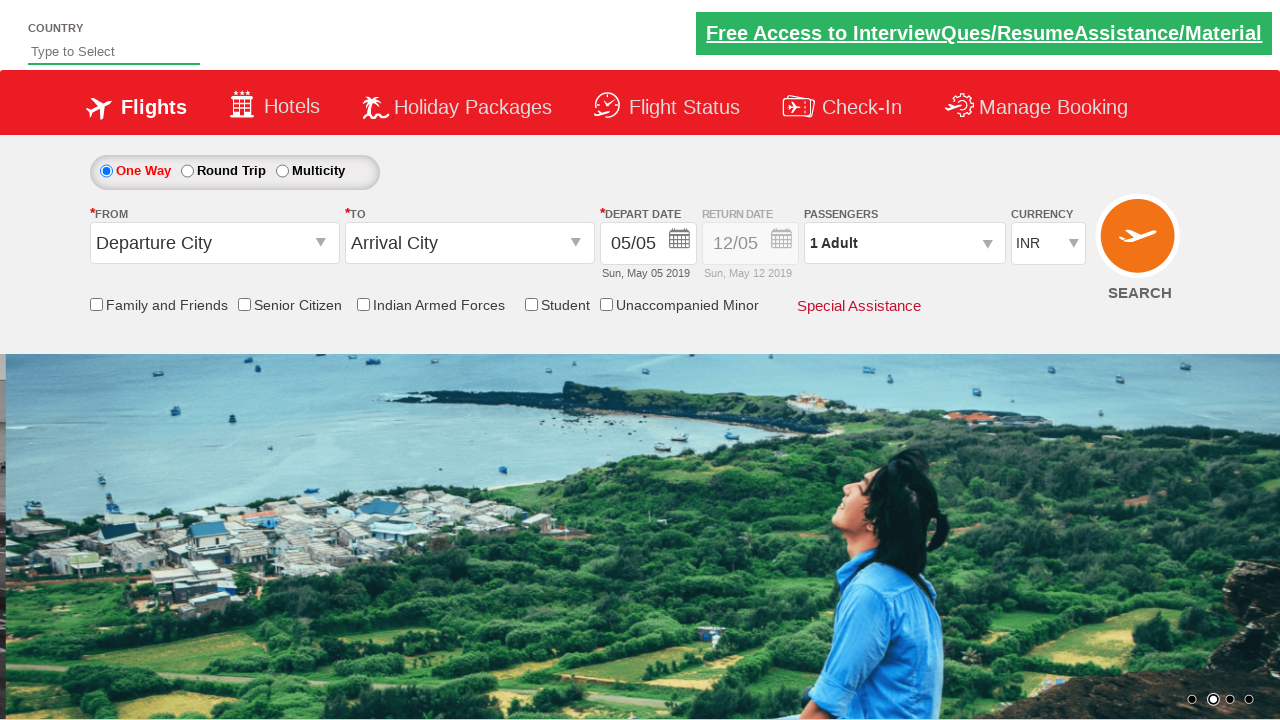

Selected dropdown option at index 3 on #ctl00_mainContent_DropDownListCurrency
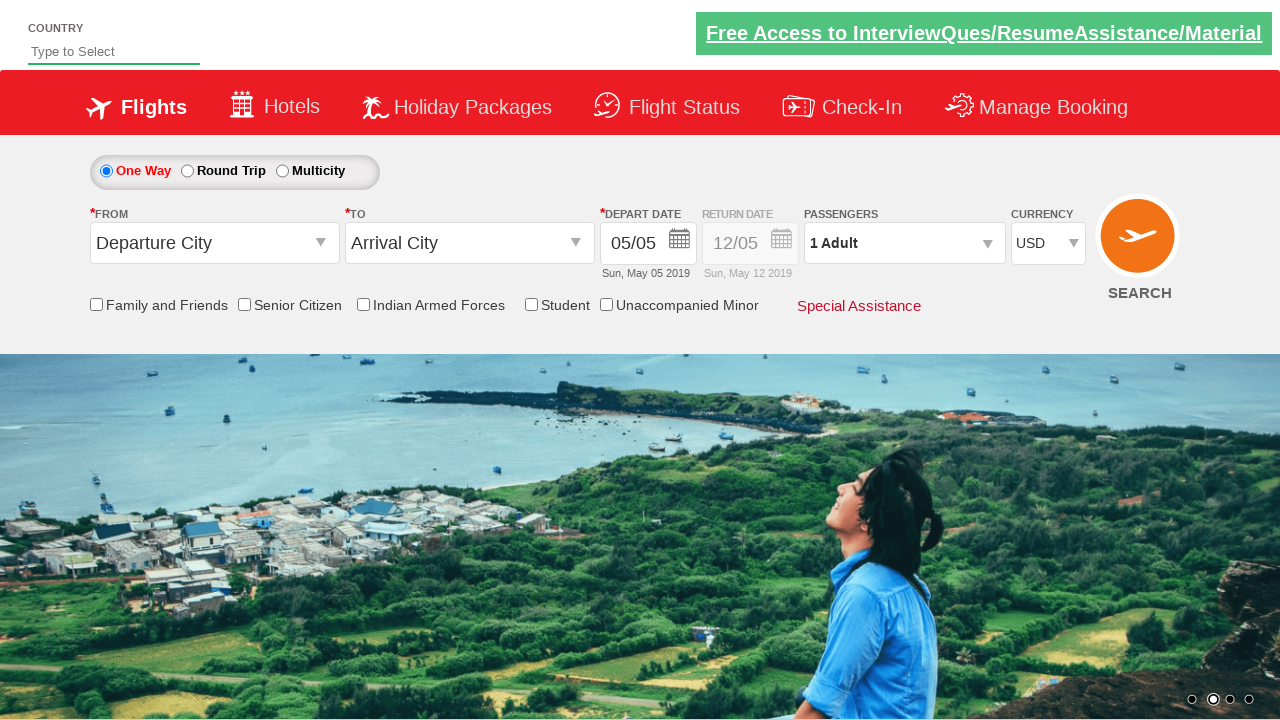

Selected dropdown option by visible text 'AED' on #ctl00_mainContent_DropDownListCurrency
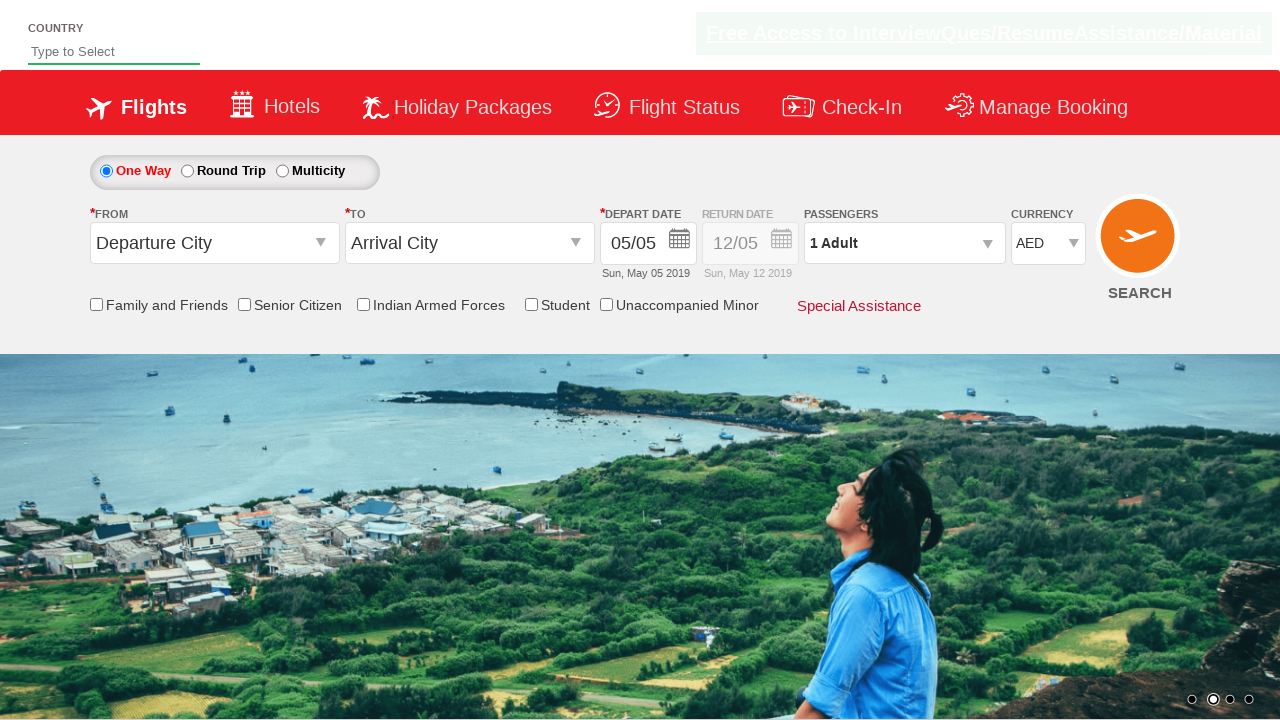

Selected dropdown option by value 'INR' on #ctl00_mainContent_DropDownListCurrency
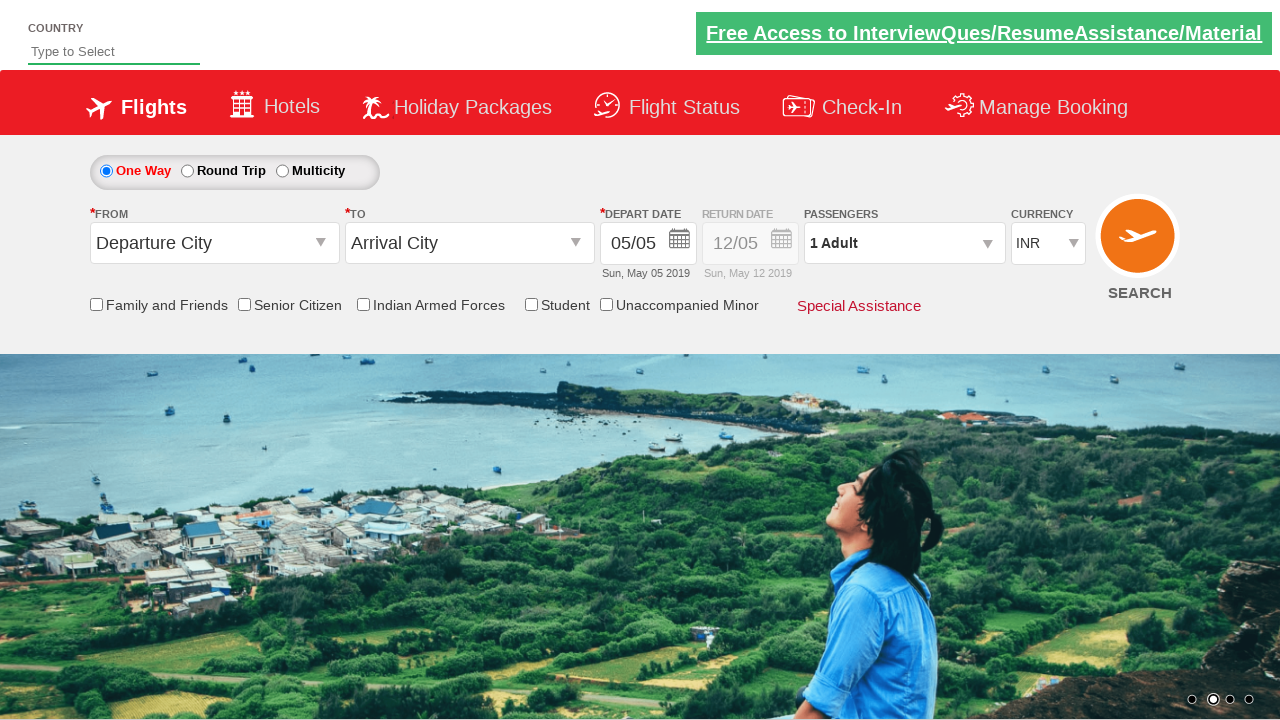

Waited 500ms to observe final dropdown selection
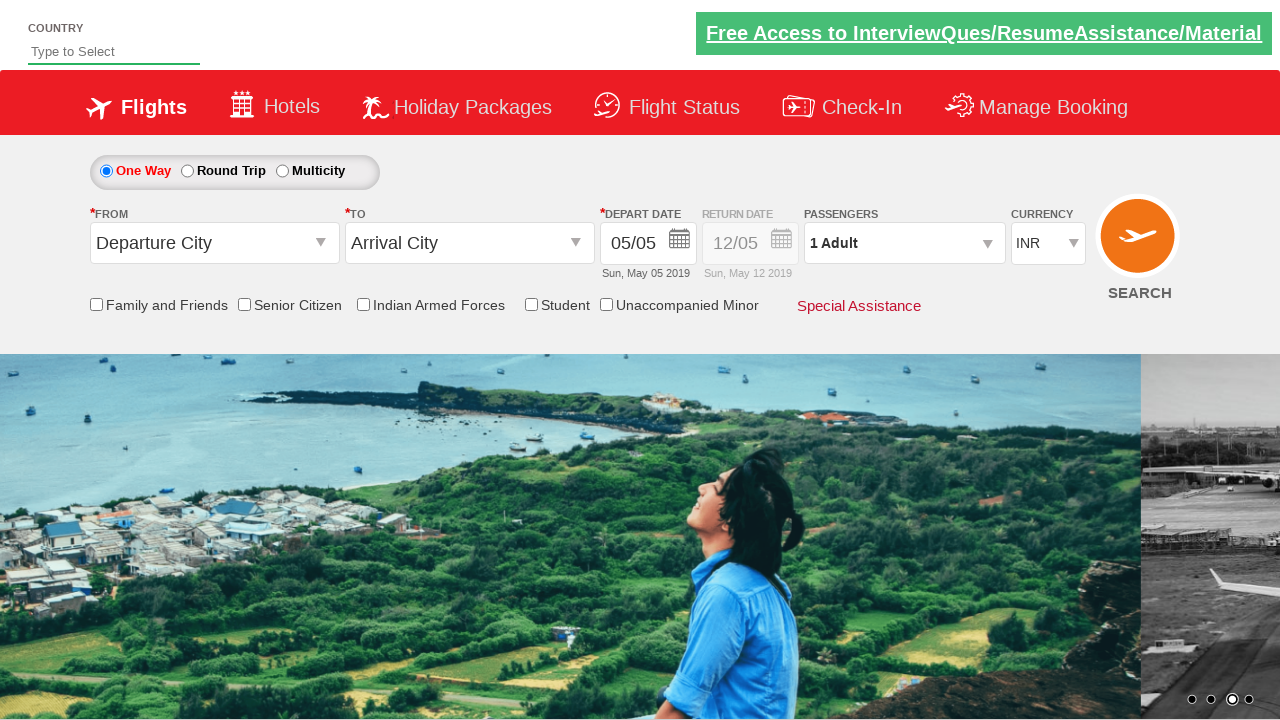

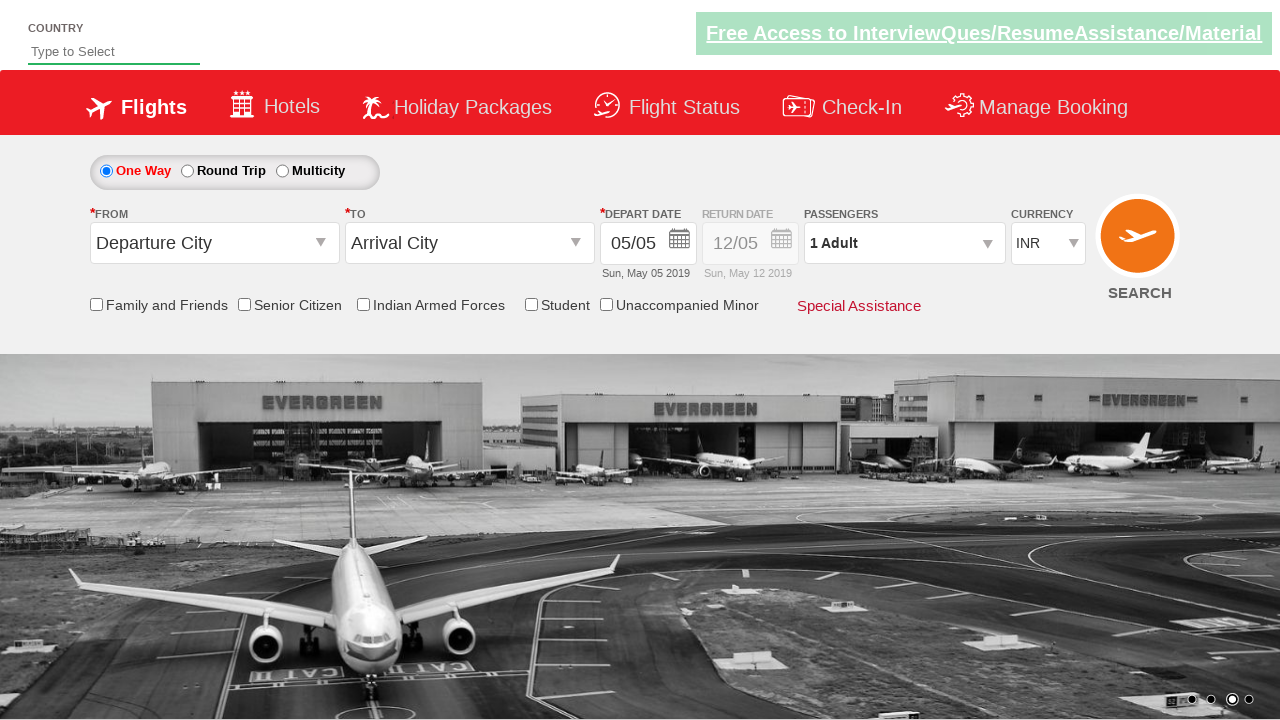